Tests jQuery UI slider functionality by dragging the slider handle horizontally

Starting URL: http://jqueryui.com/resources/demos/slider/default.html

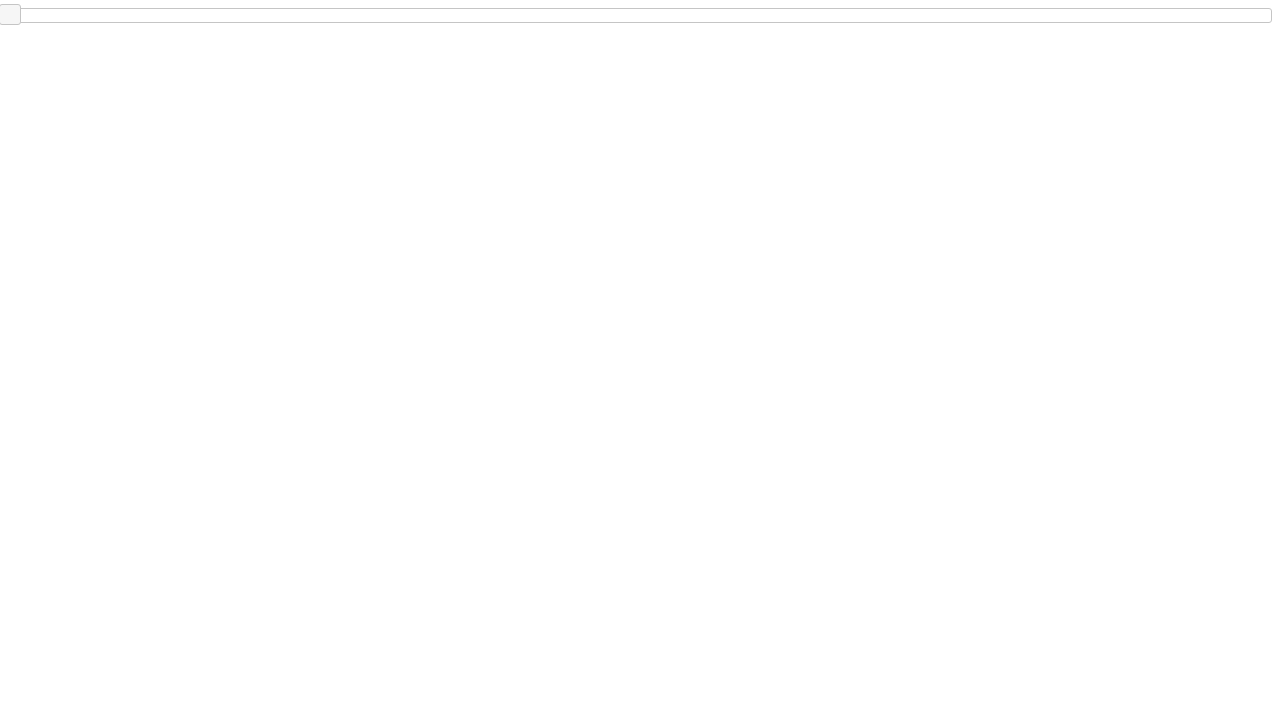

Located the jQuery UI slider handle element
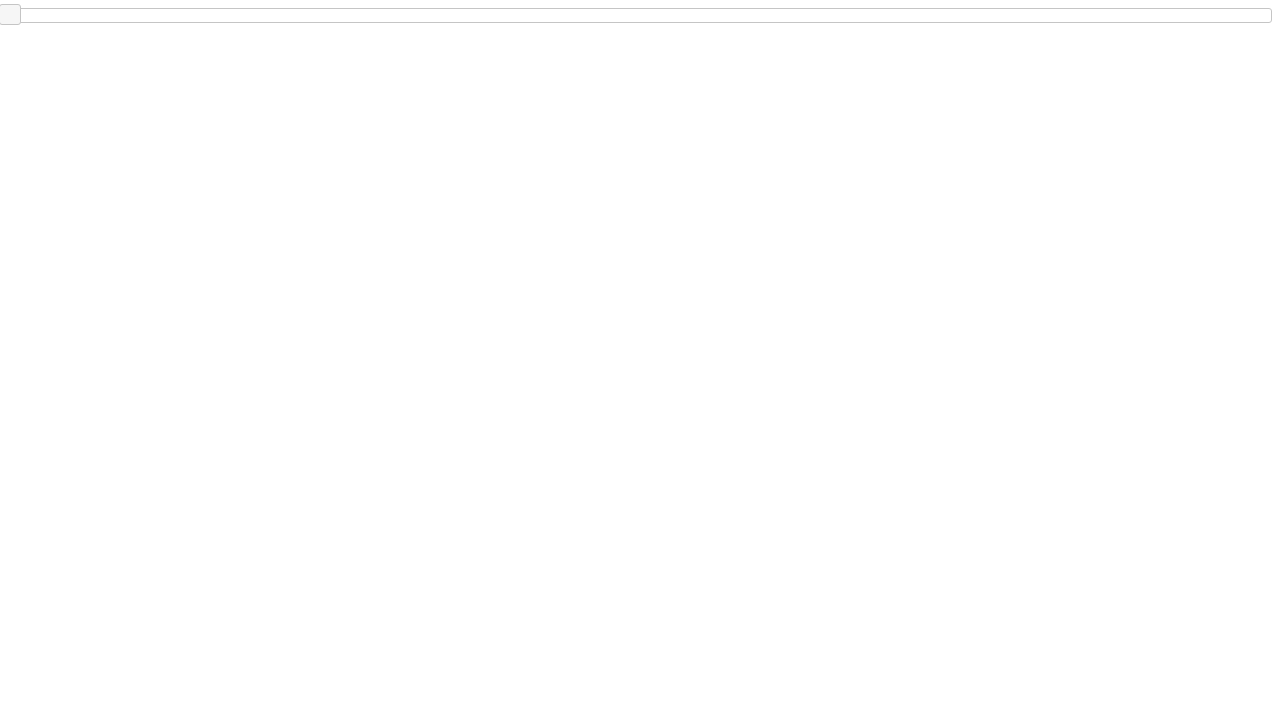

Dragged slider handle 400 pixels to the right at (400, 5)
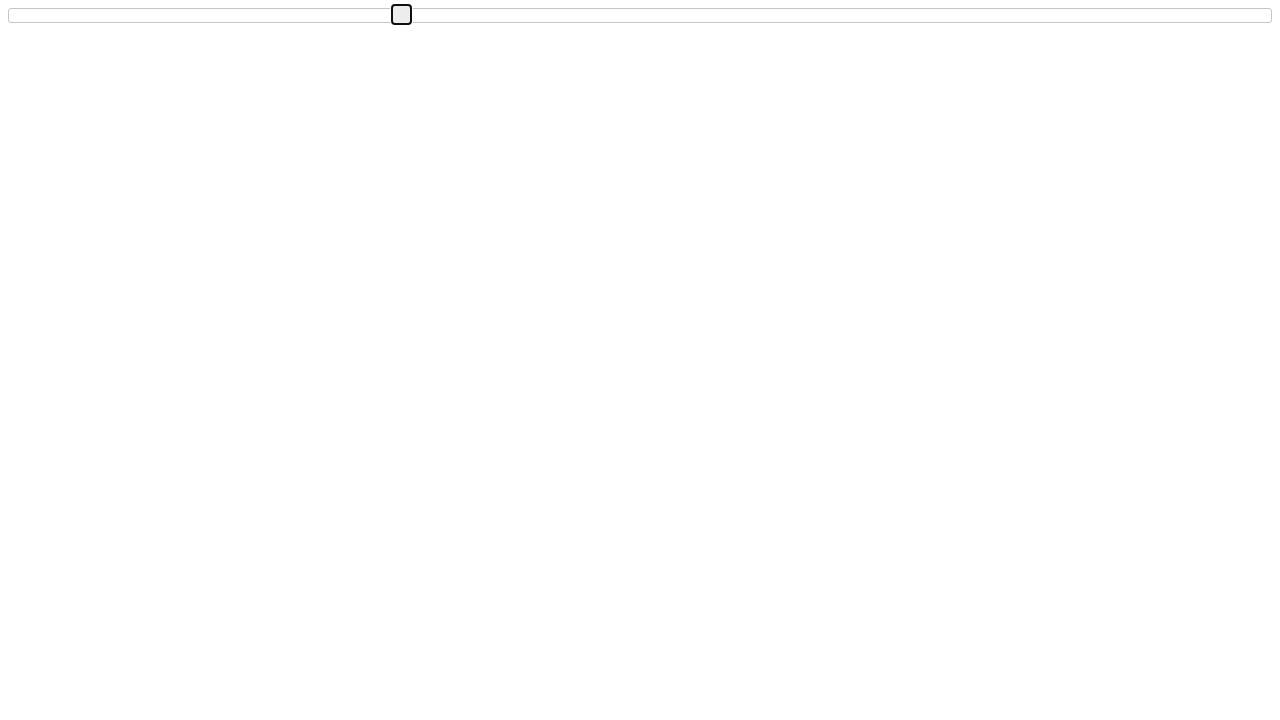

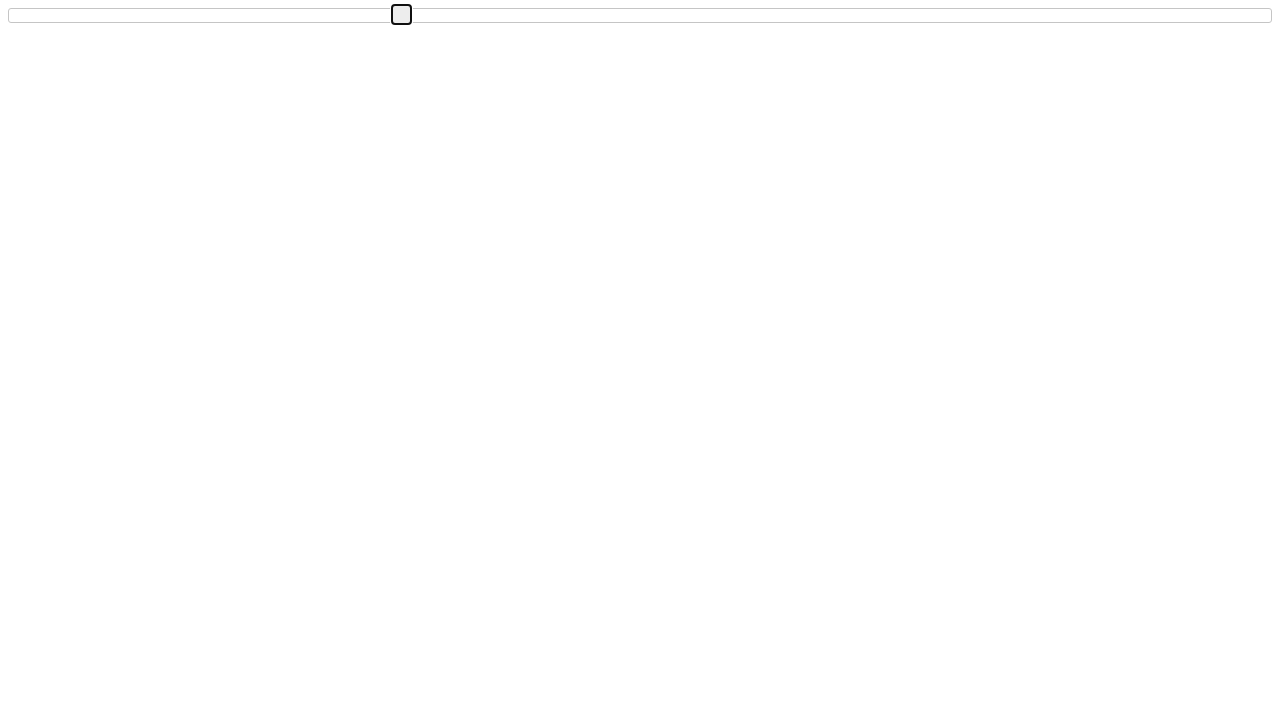